Navigates to a Korean credit card comparison website with a specific benefit filter and verifies that card listings with names, companies, and benefit details are displayed.

Starting URL: https://card-gorilla.com/search/card?cate=CRD&search_benefit=24

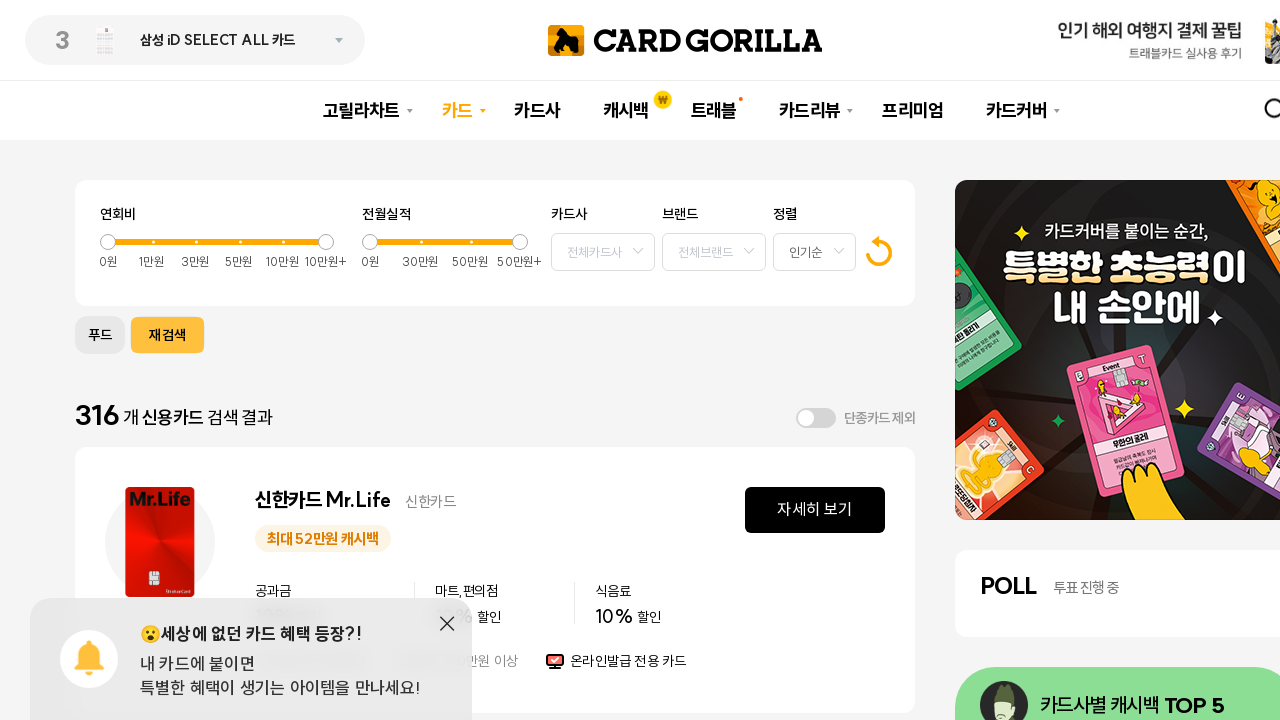

Navigated to Korean credit card comparison website with benefit filter and card list loaded
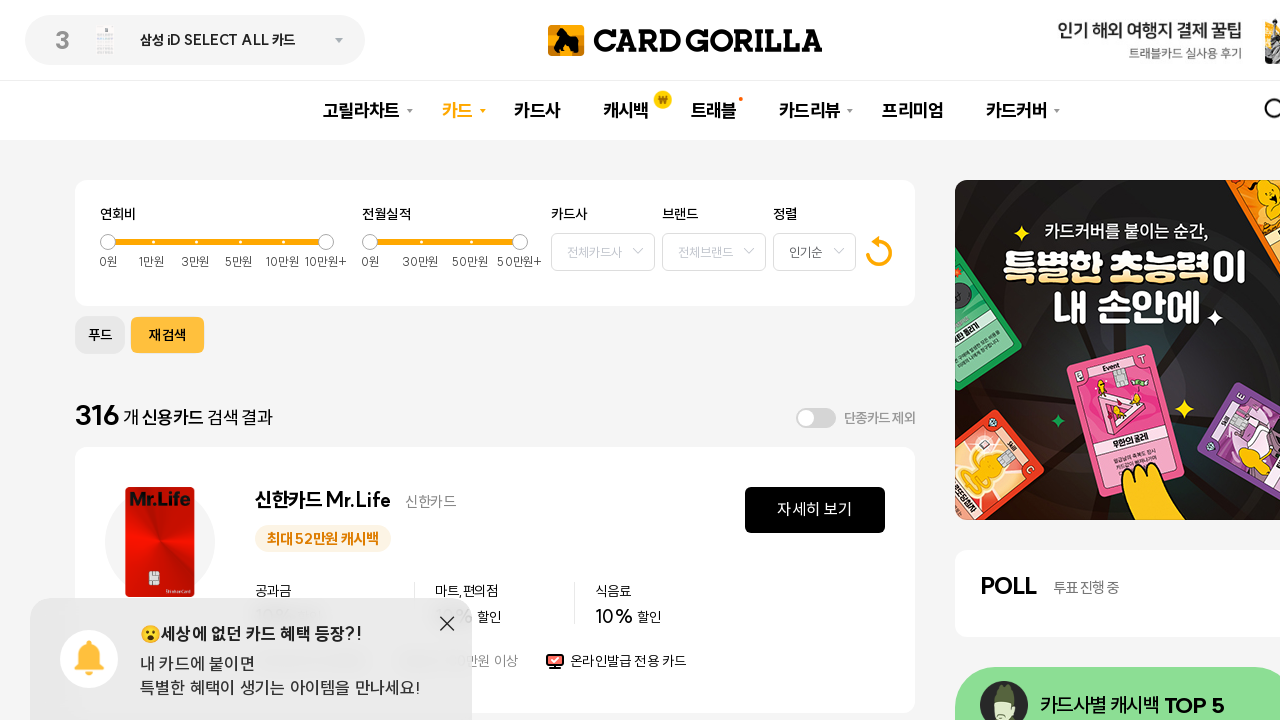

First card name element is visible
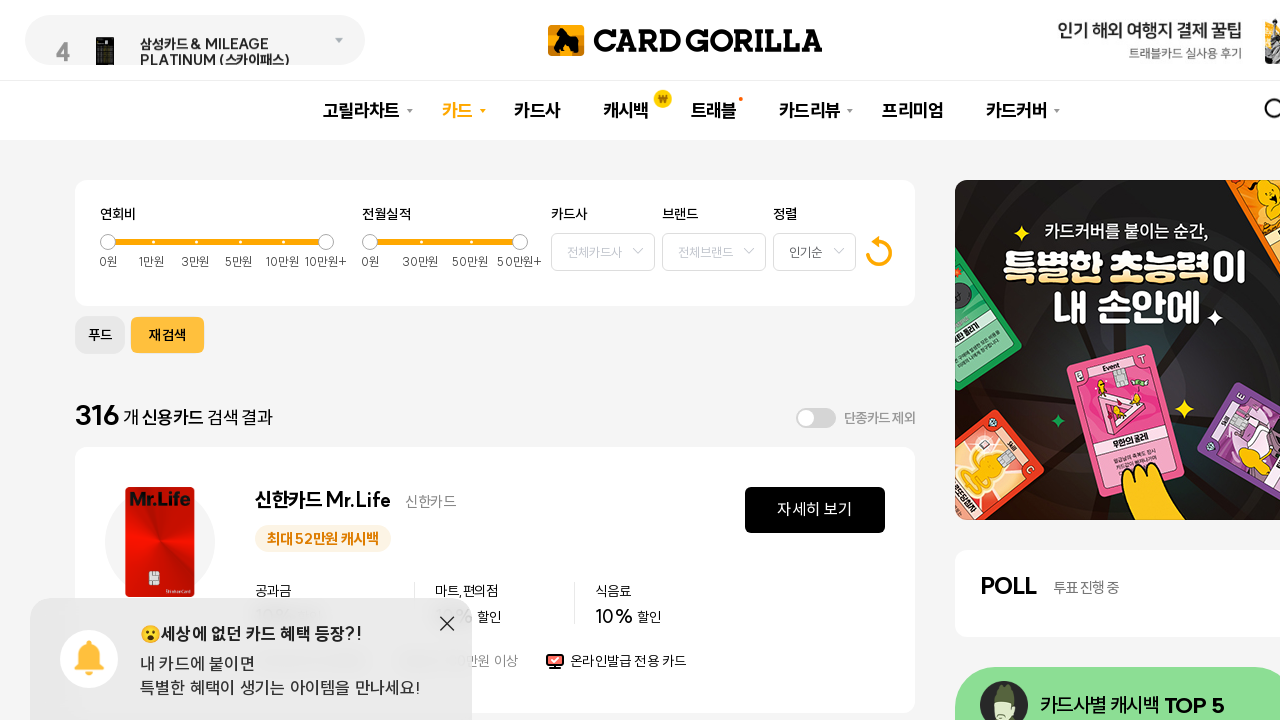

First card company element is visible
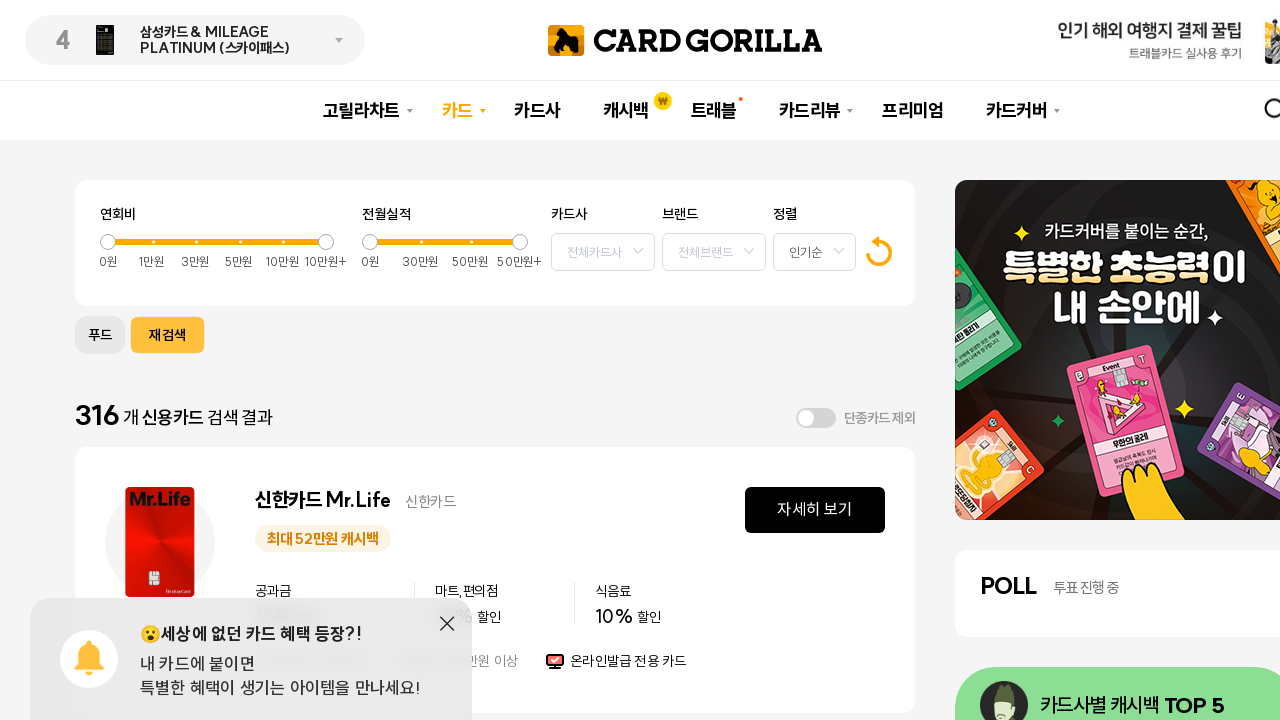

Second card name element is visible
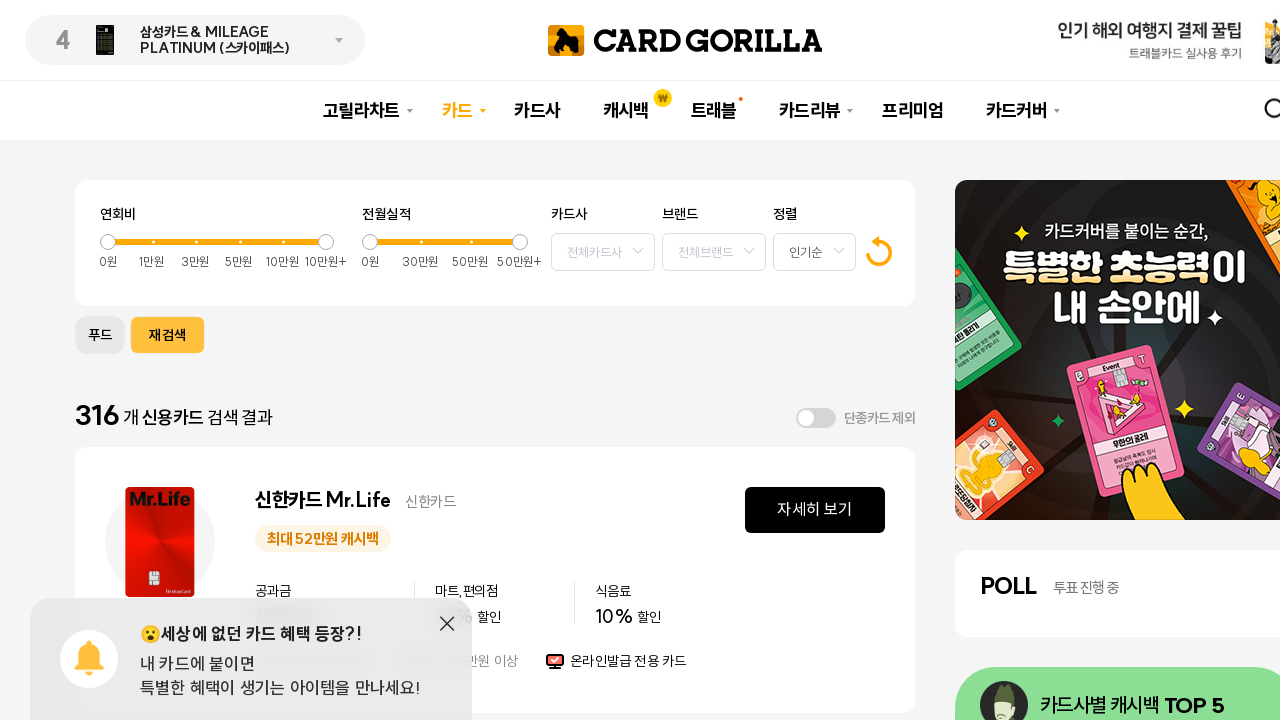

Third card name element is visible - multiple cards confirmed
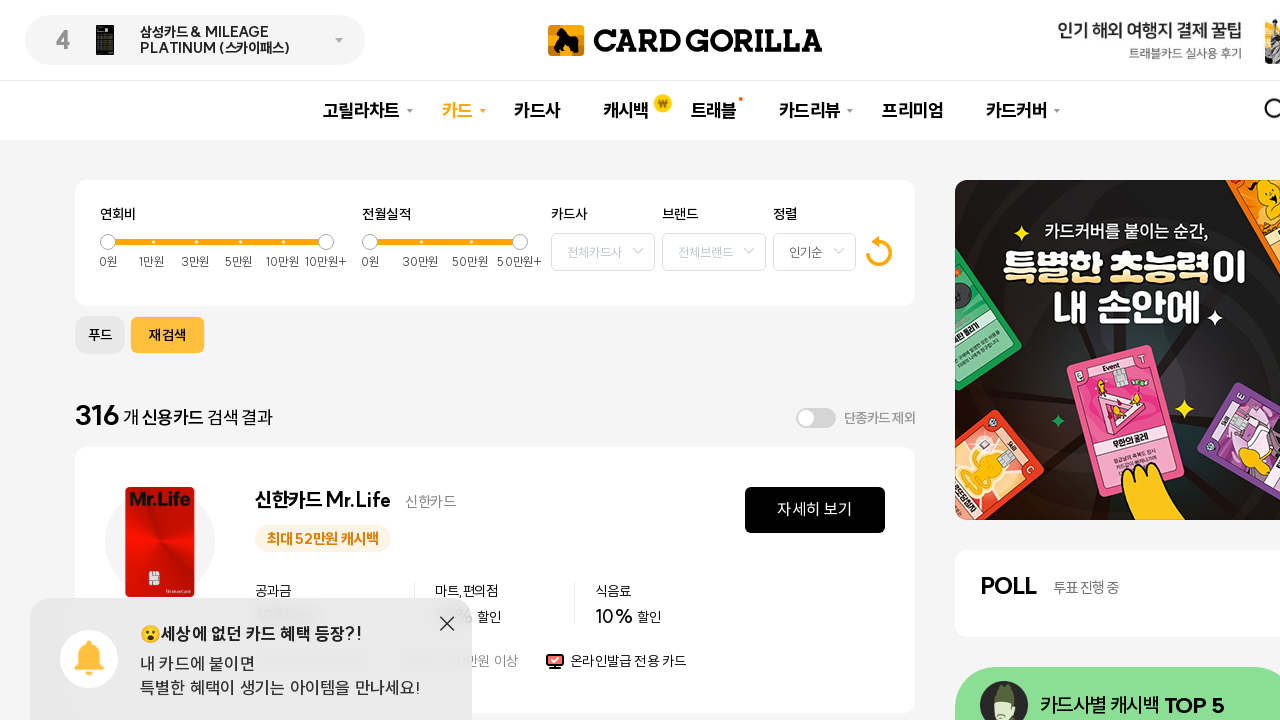

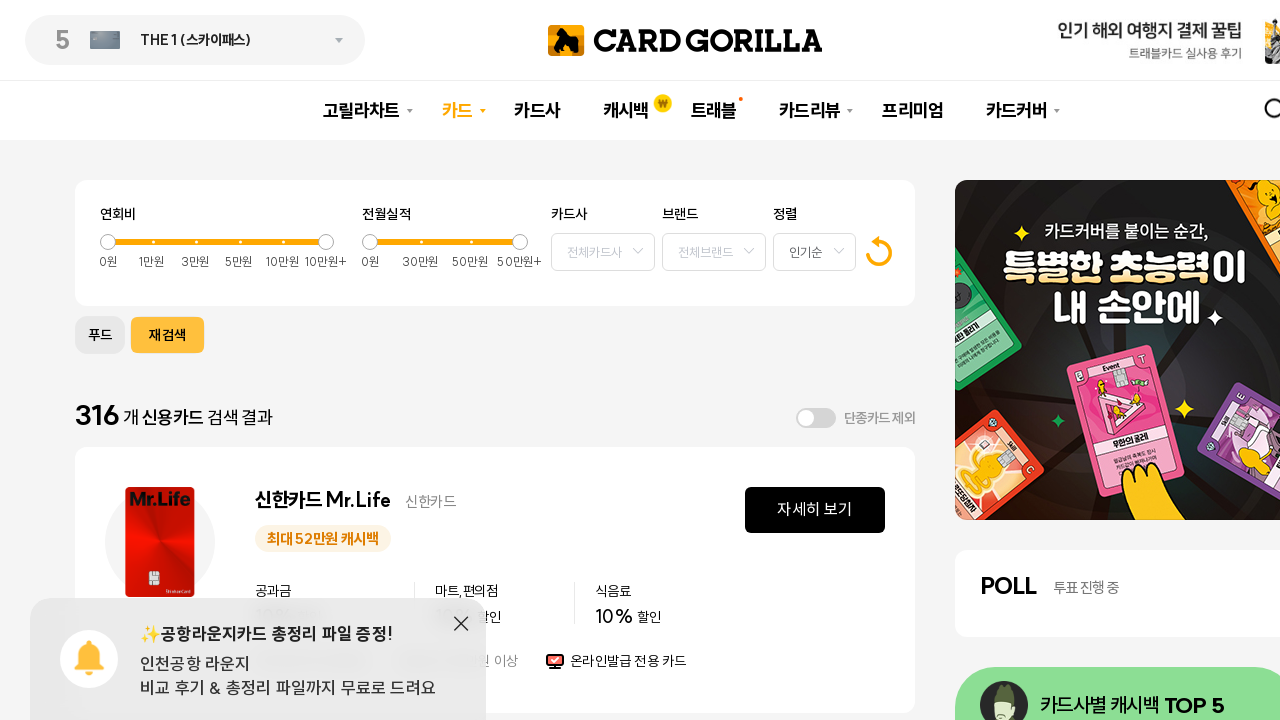